Tests GitHub signup page by filling in an email field

Starting URL: https://github.com/join

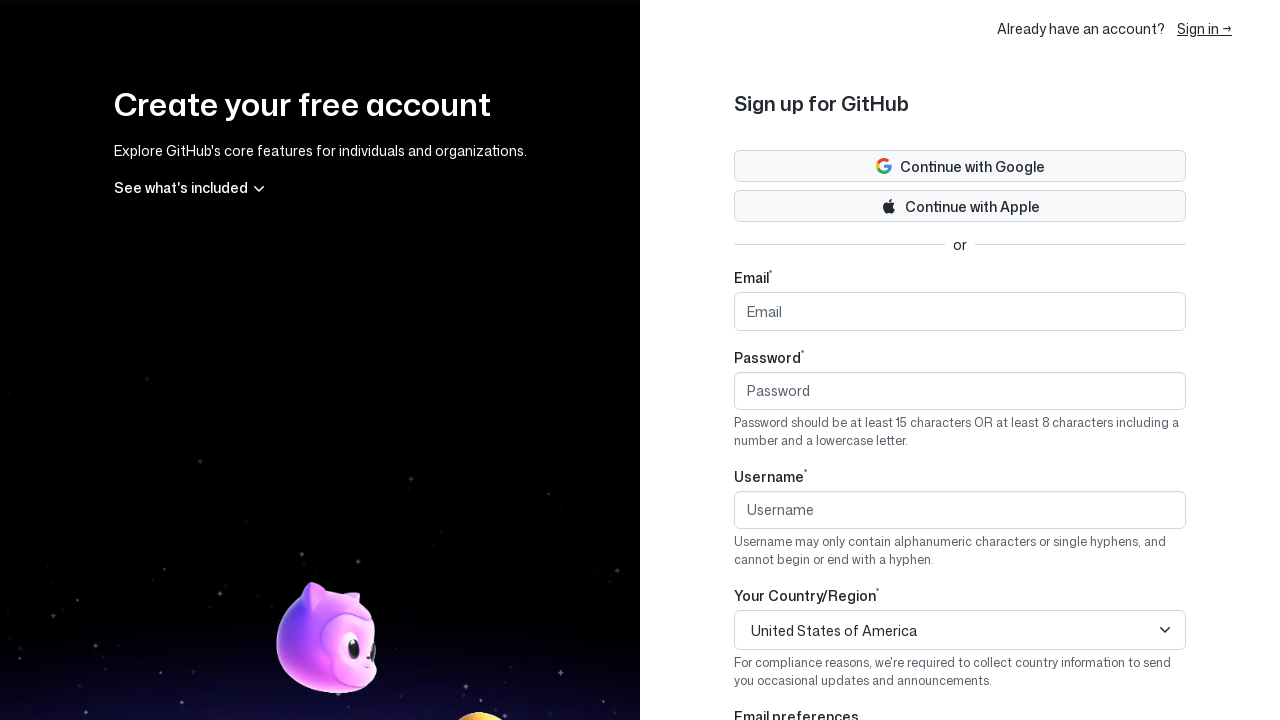

Navigated to GitHub signup page
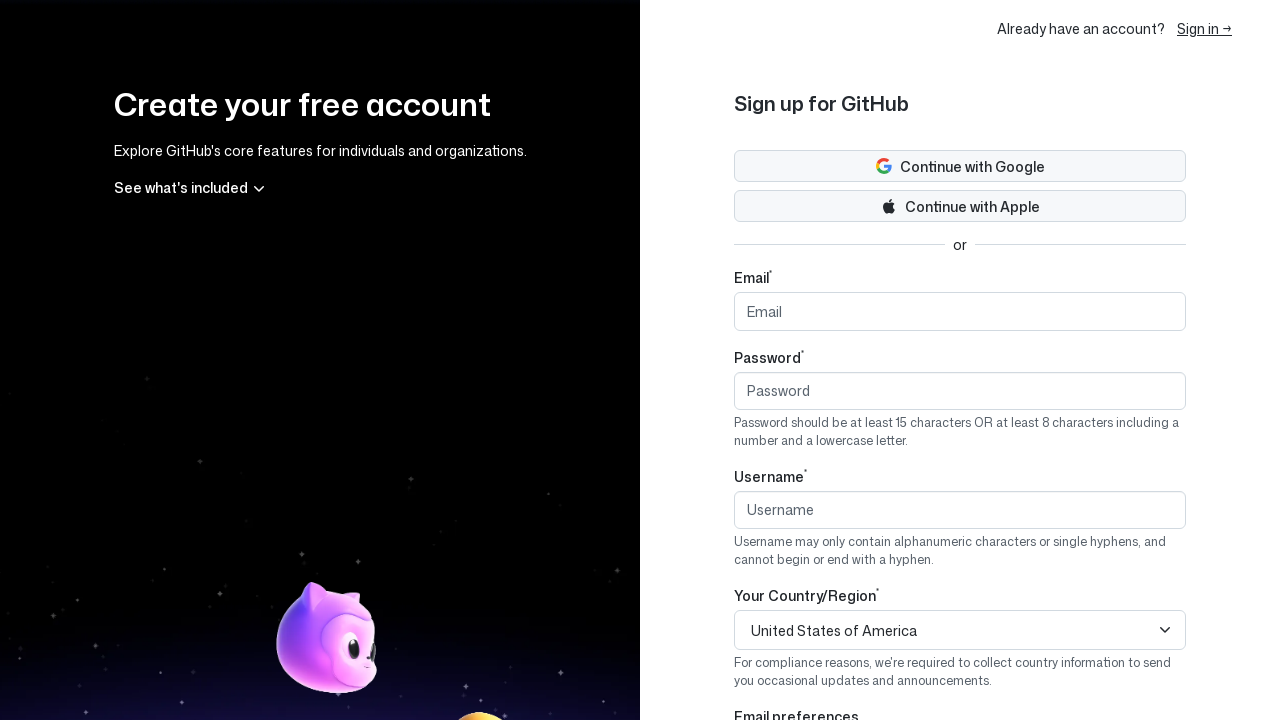

Filled email field with 'test@email.com' on input[name='user[email]']
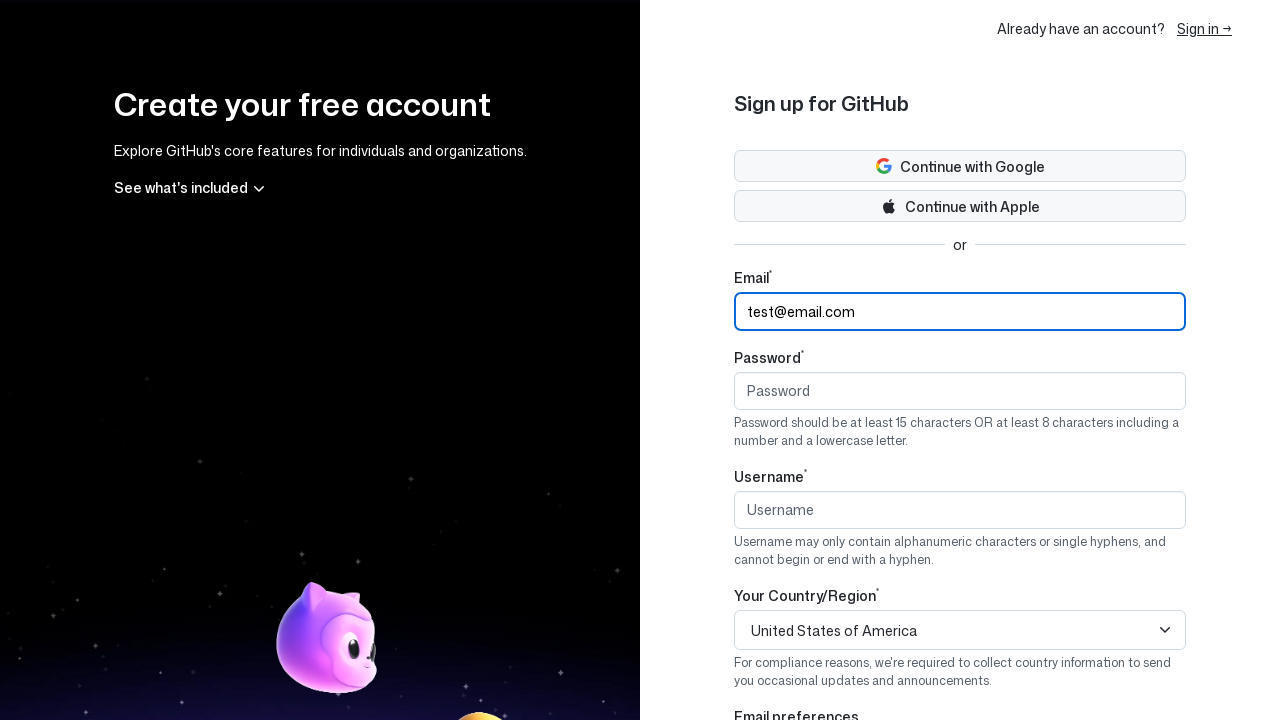

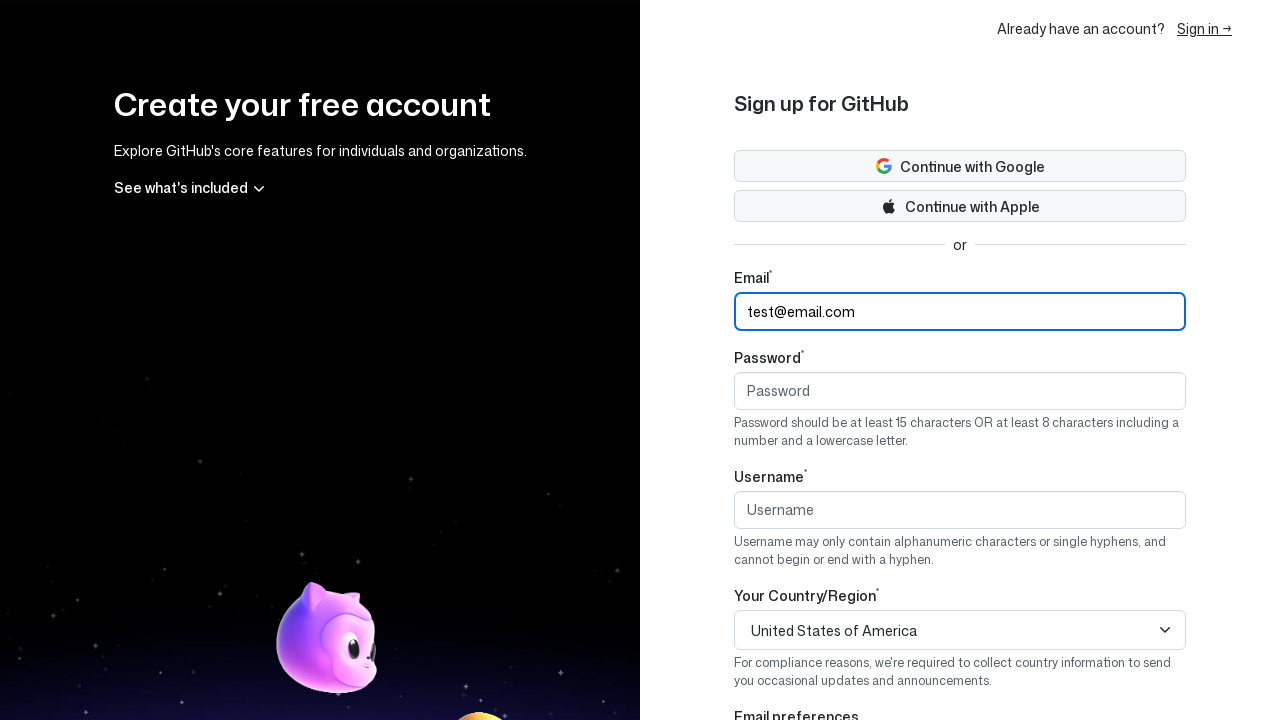